Tests drag and drop using actions API by dragging element A to element B and verifying the swap

Starting URL: https://the-internet.herokuapp.com/drag_and_drop

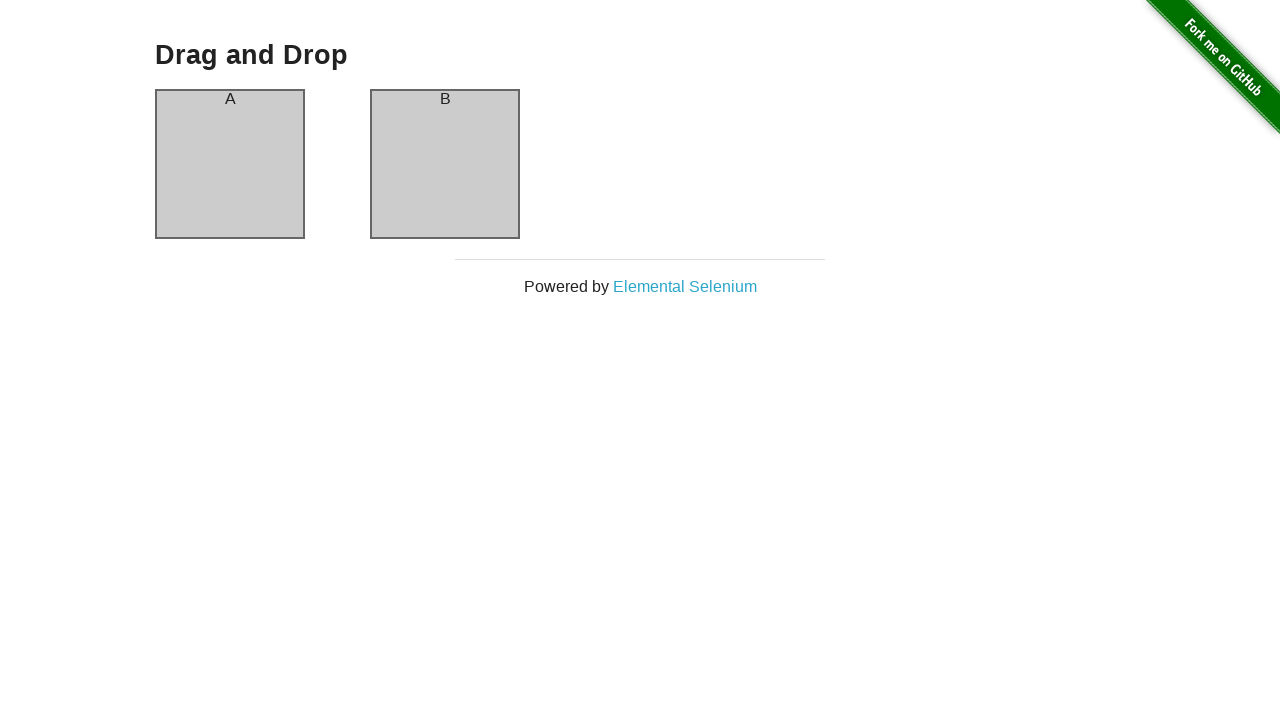

Waited for column A element to be visible
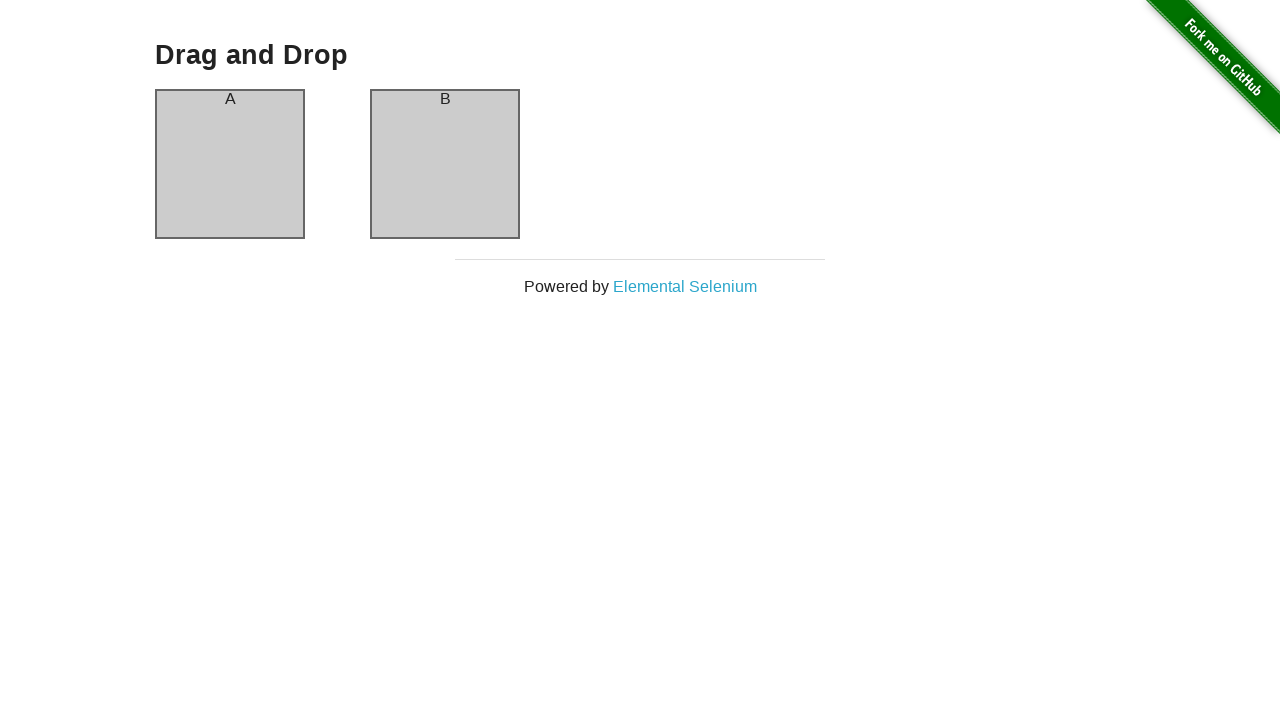

Verified initial state: column A contains 'A'
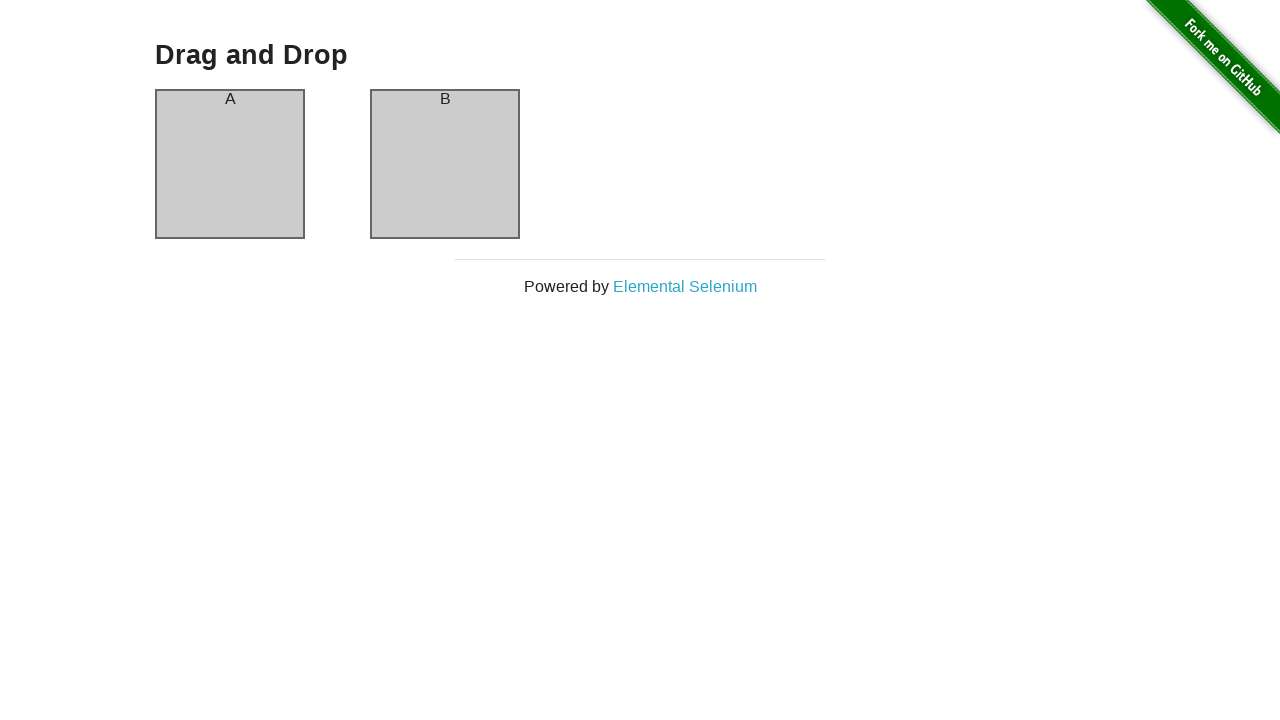

Dragged column A element to column B position using actions API at (445, 164)
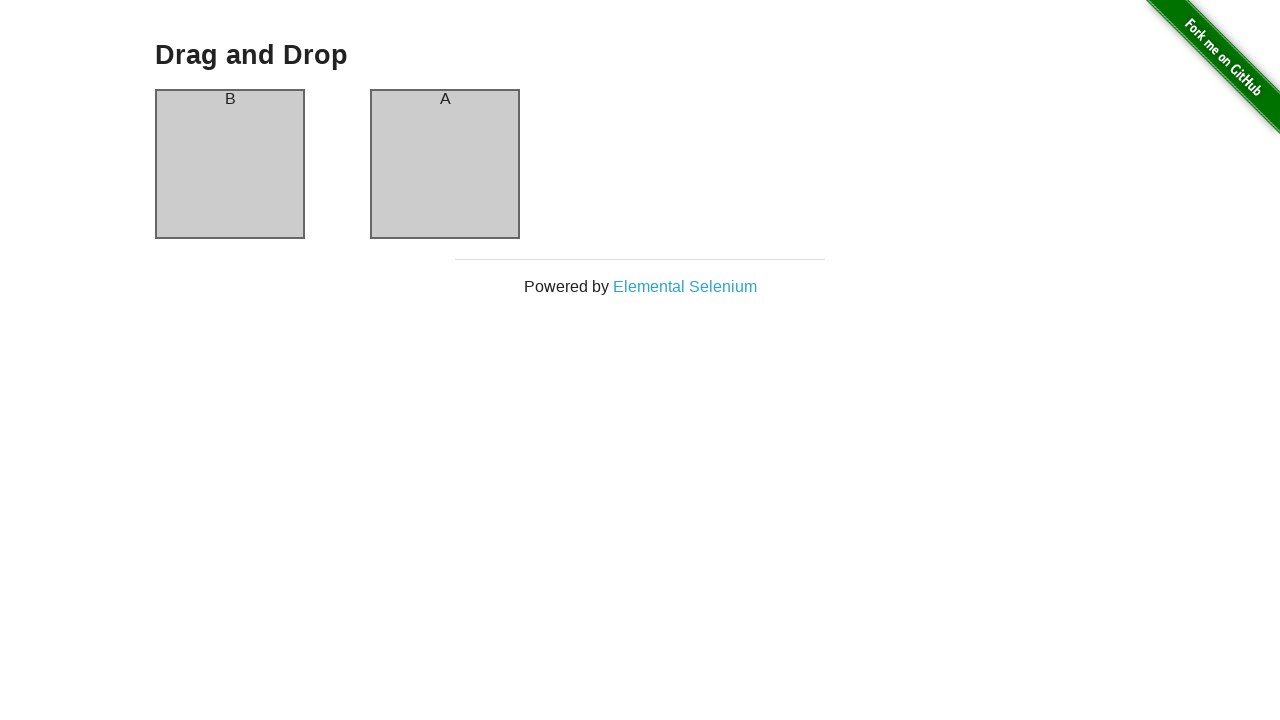

Verified swap occurred: column A now contains 'B'
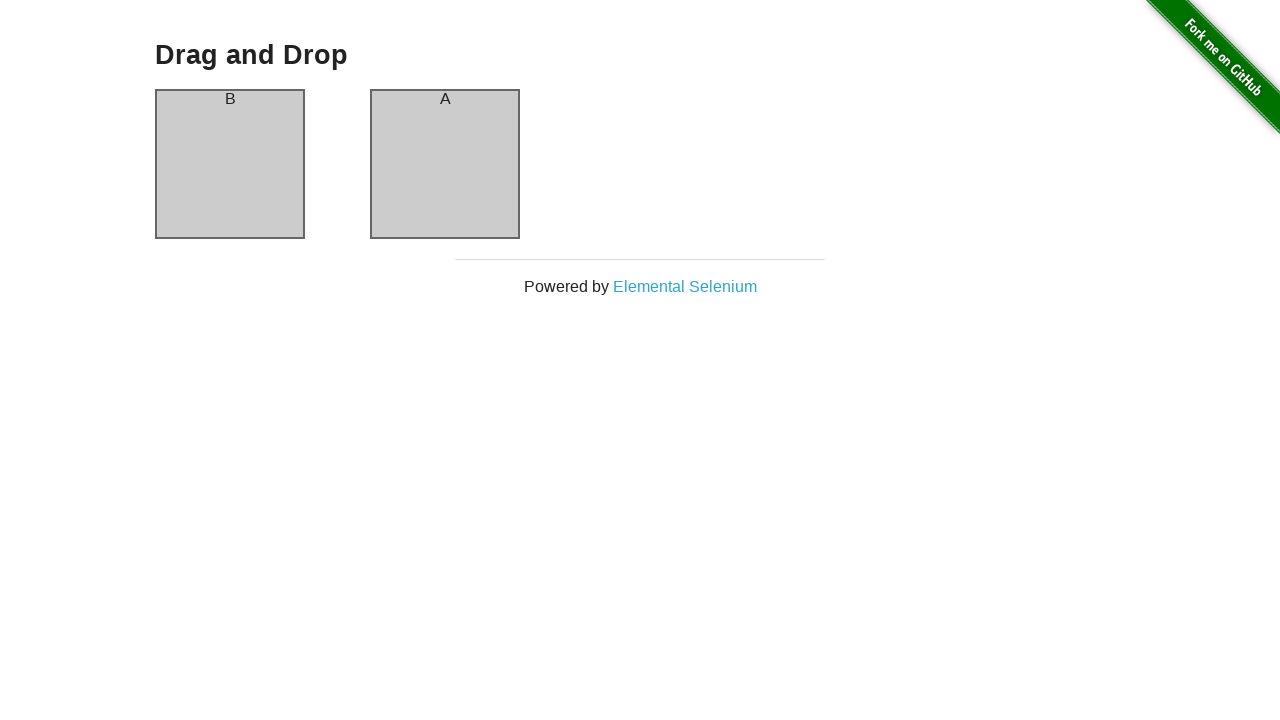

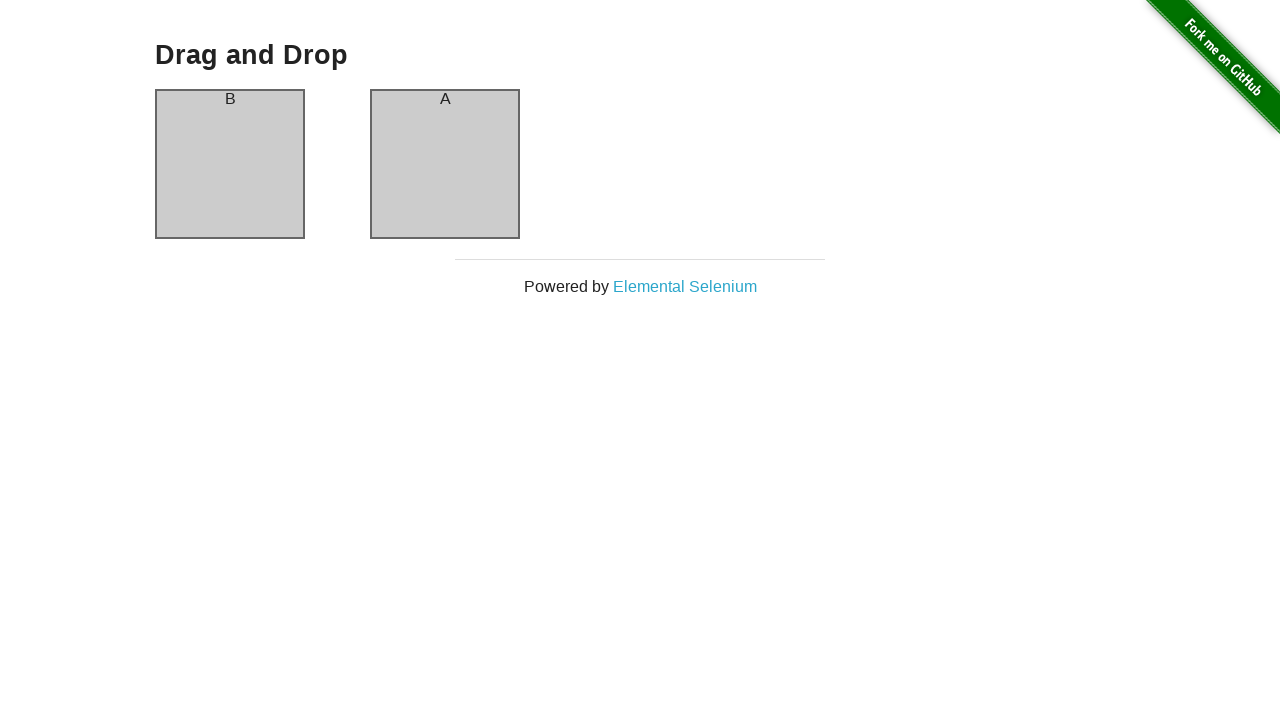